Tests keyboard-based page scrolling and navigation using Page Down, Page Up, End, Home, Tab, and Enter keys on the Selenium website.

Starting URL: https://www.selenium.dev/

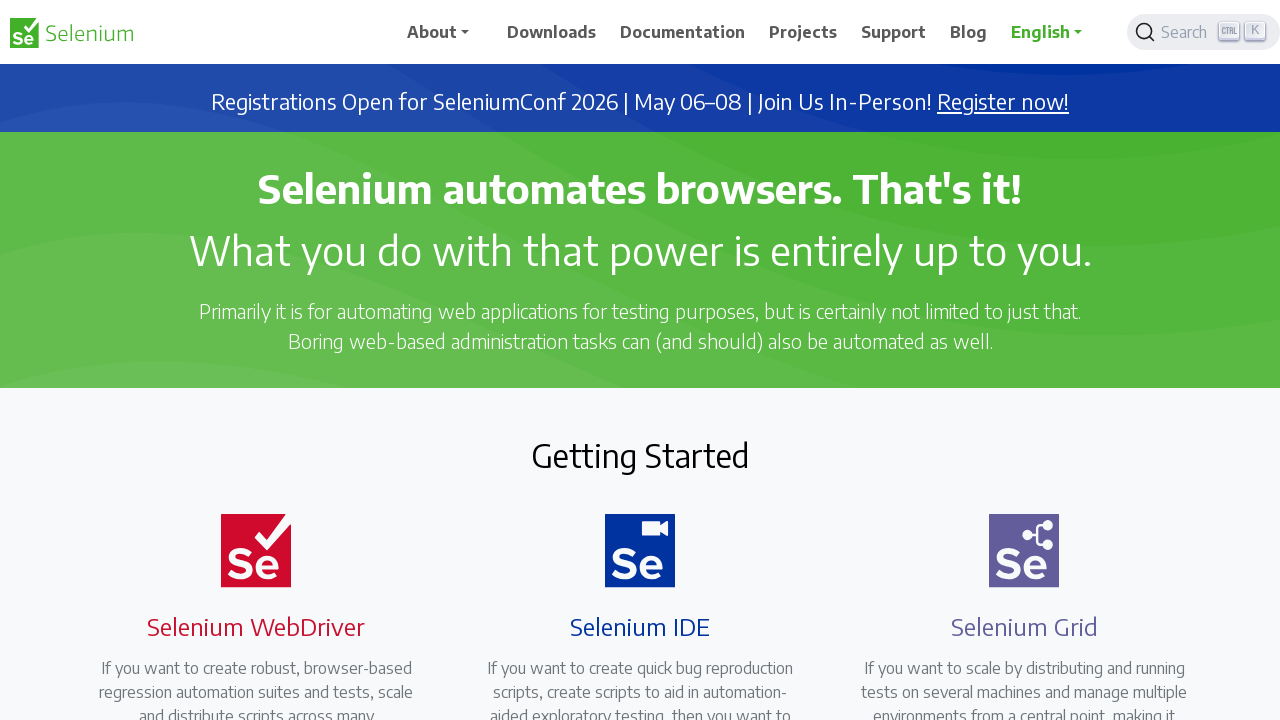

Pressed Page Down key to scroll down
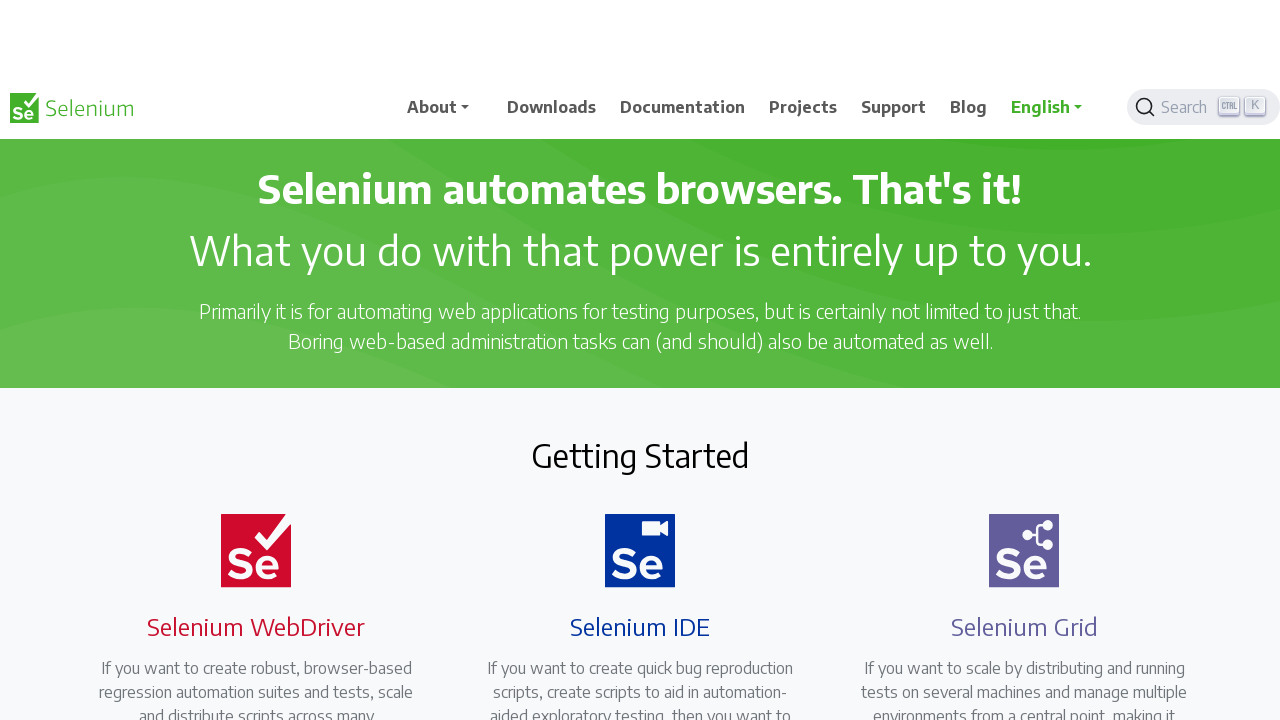

Waited 2 seconds for page scroll animation
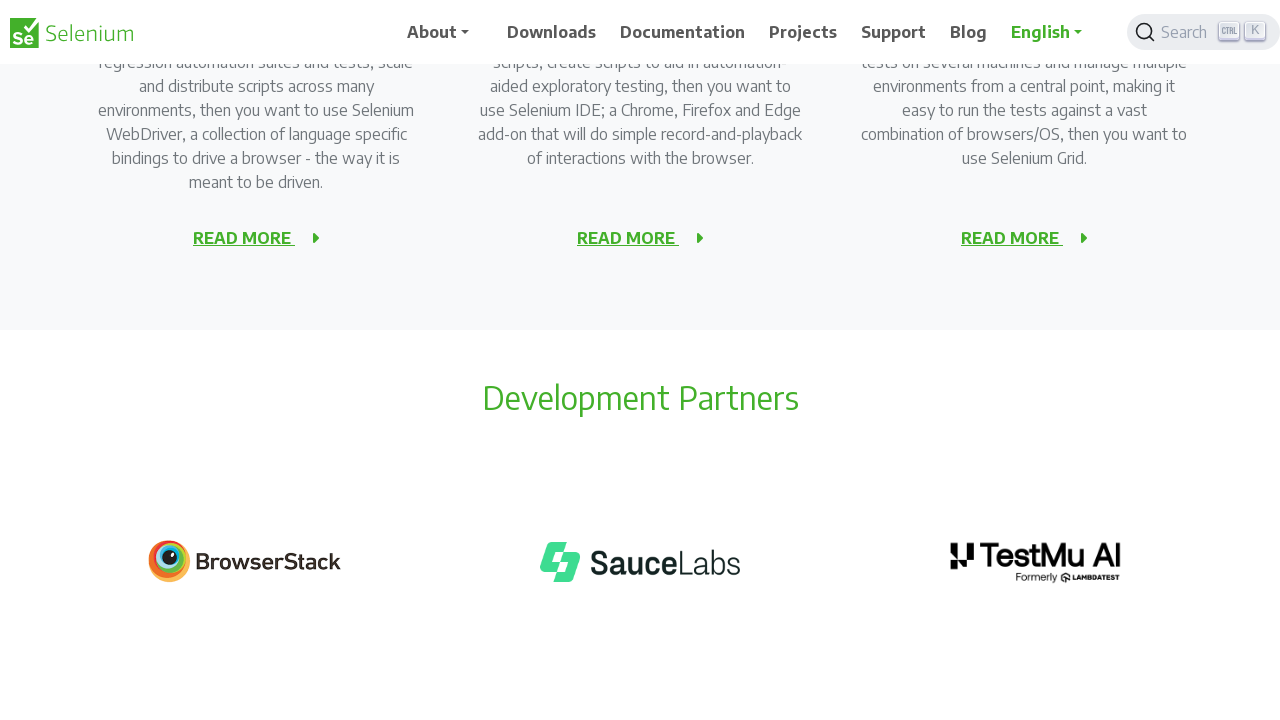

Pressed Page Down key to scroll down again
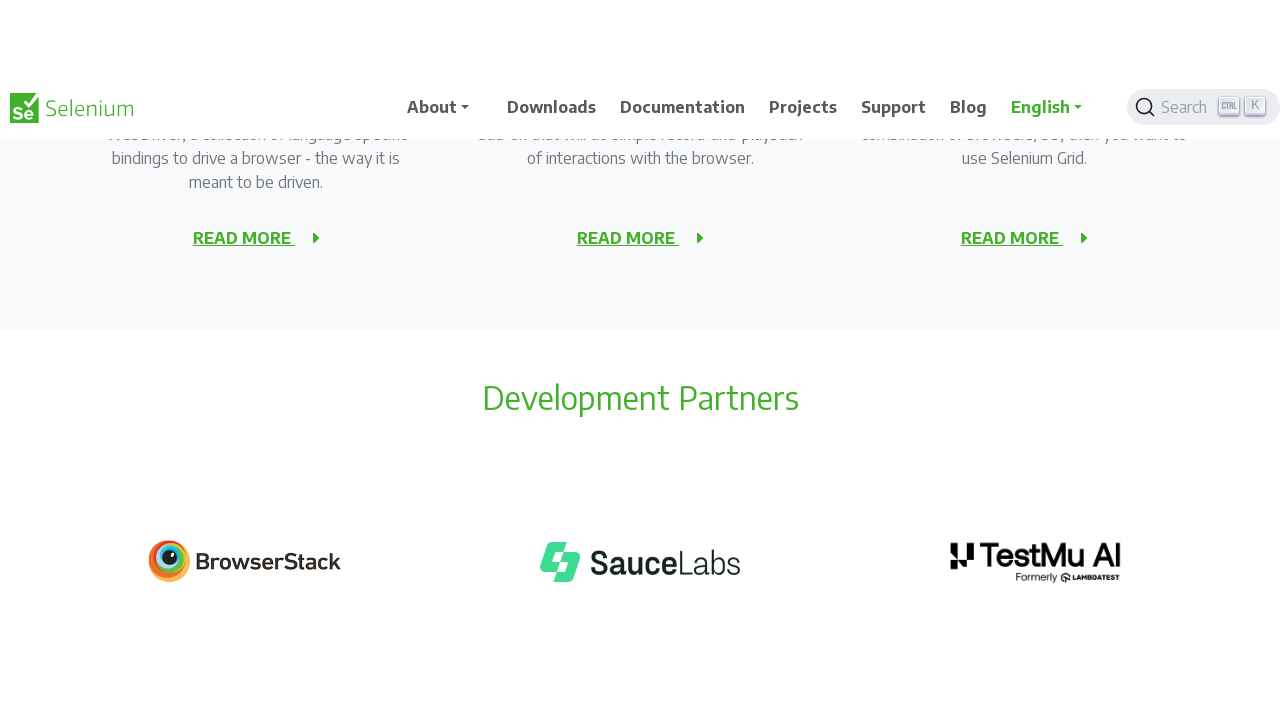

Waited 2 seconds for second page scroll animation
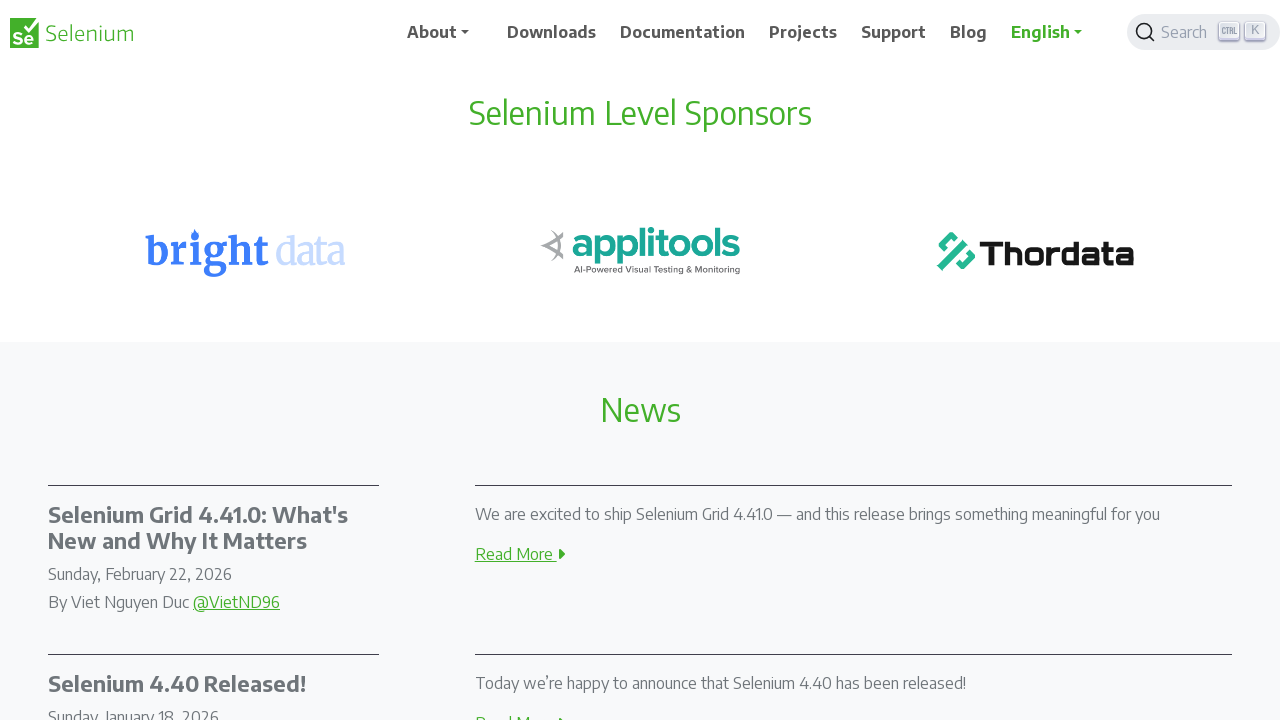

Pressed Page Up key to scroll up
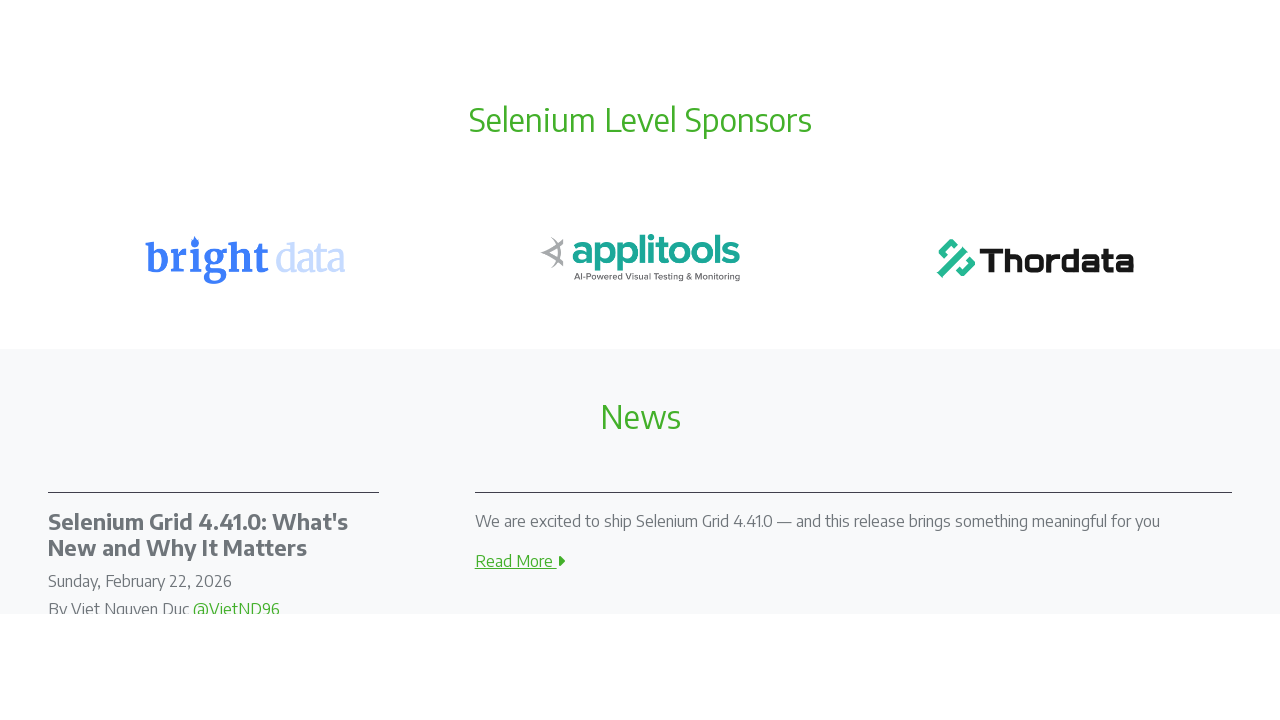

Waited 2 seconds for page scroll up animation
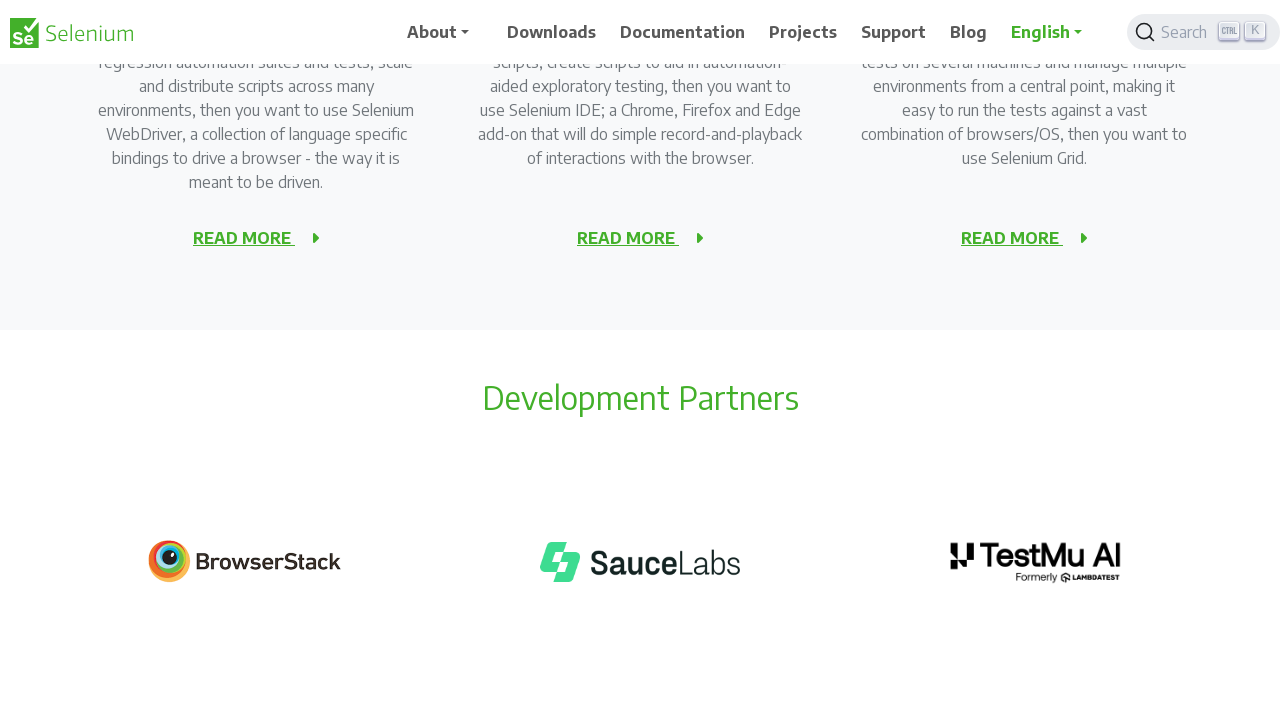

Pressed End key to scroll to bottom of page
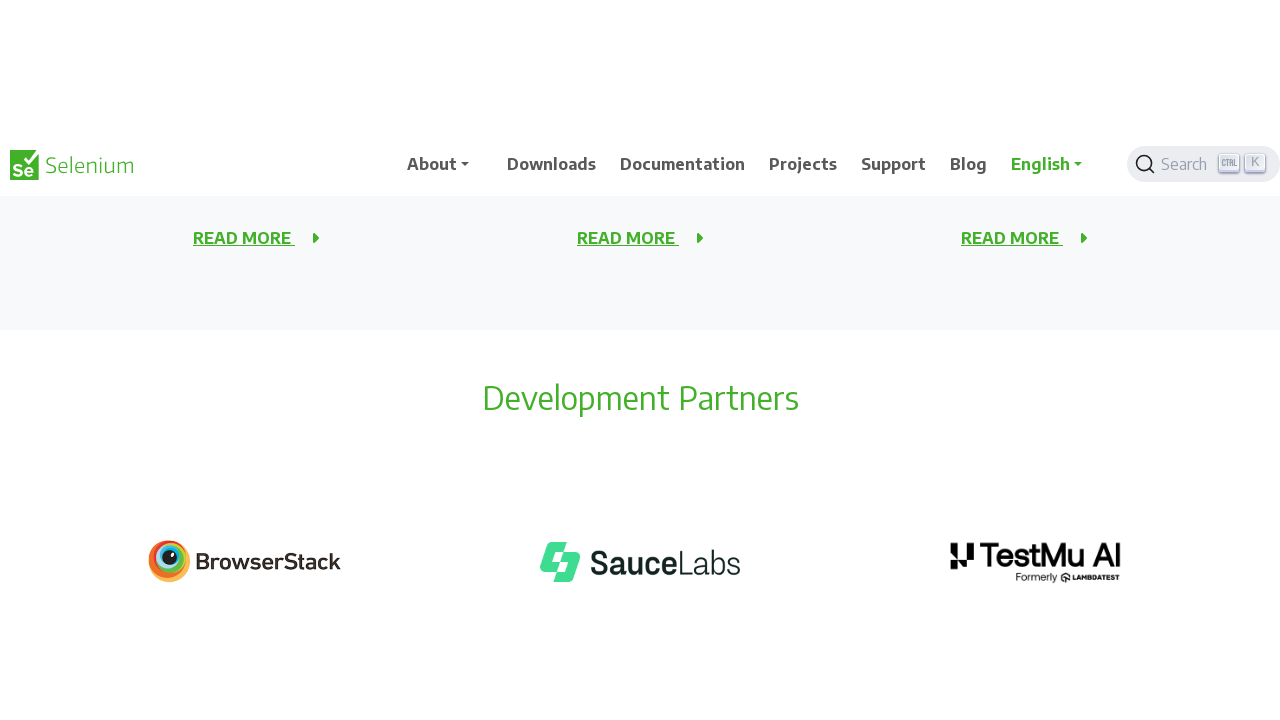

Waited 2 seconds for page scroll to bottom animation
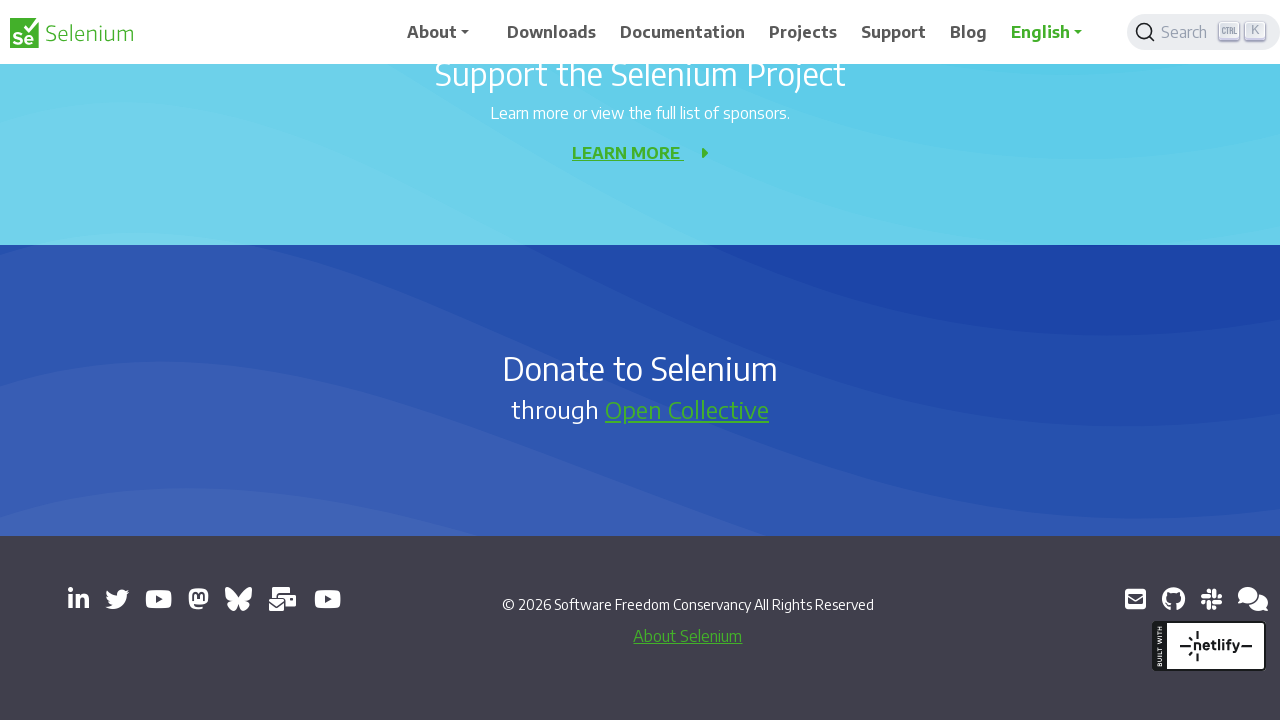

Pressed Home key to scroll to top of page
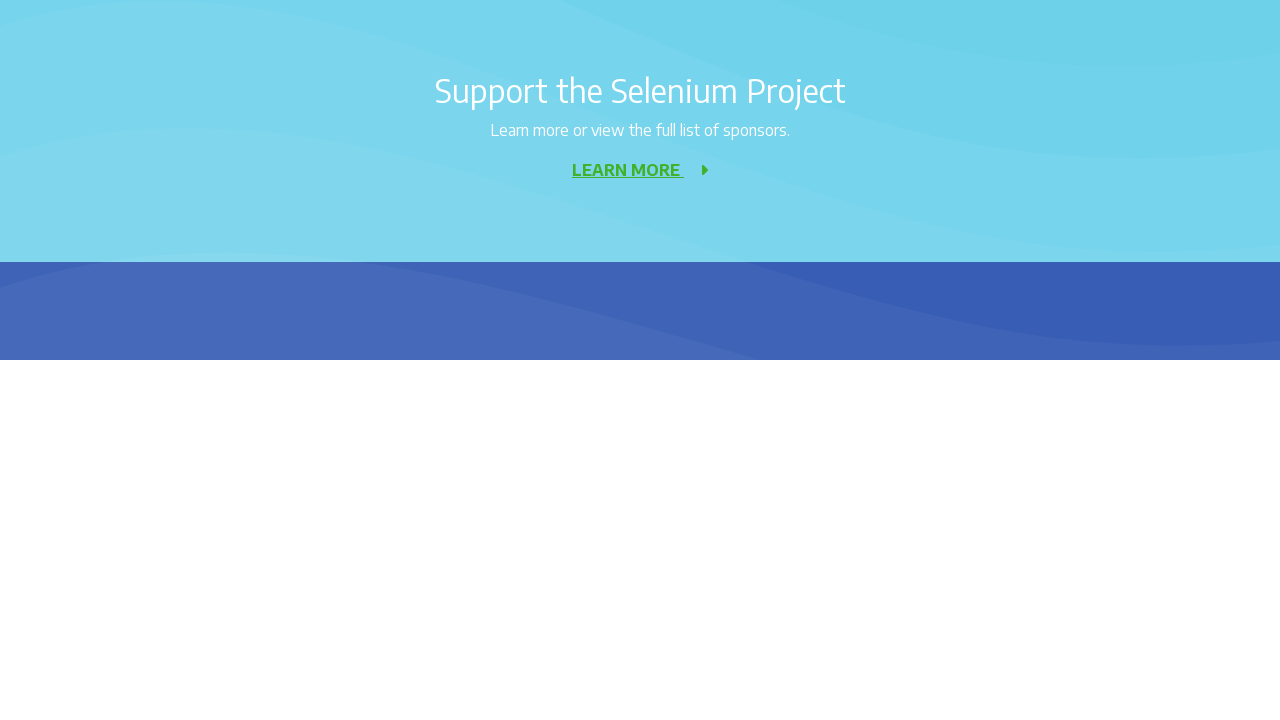

Waited 2 seconds for page scroll to top animation
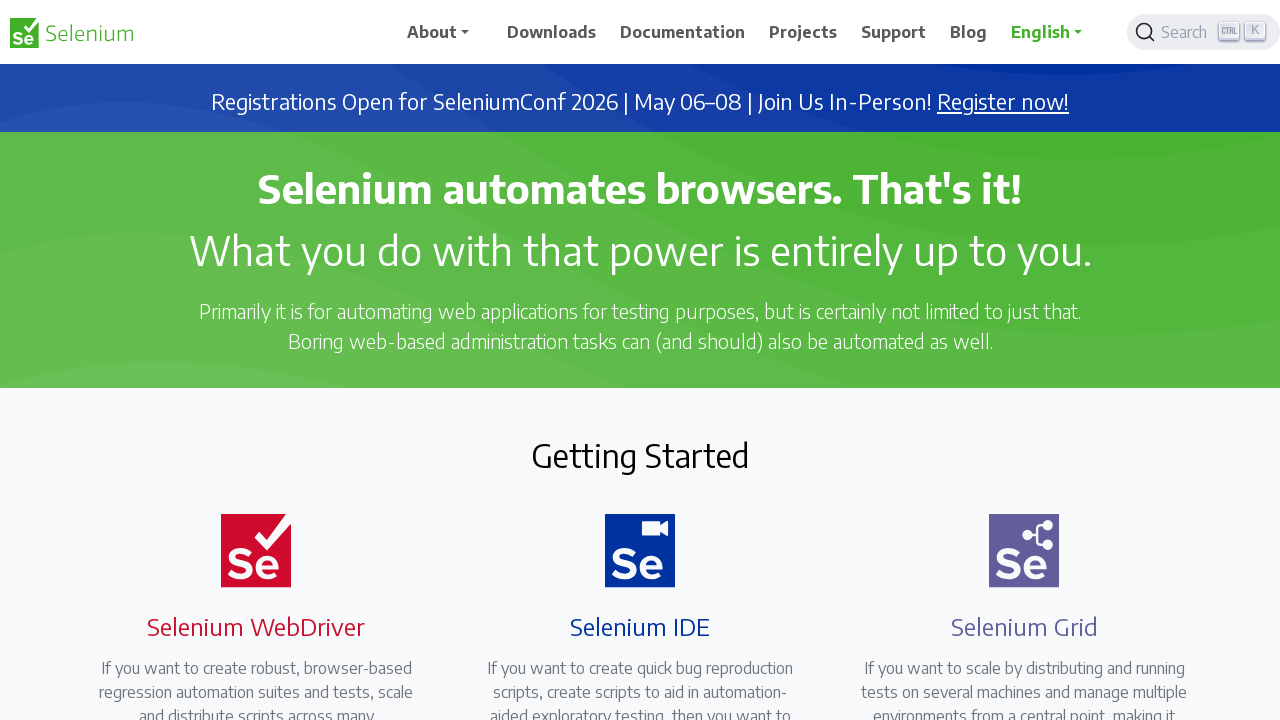

Pressed Tab key to move focus to next element
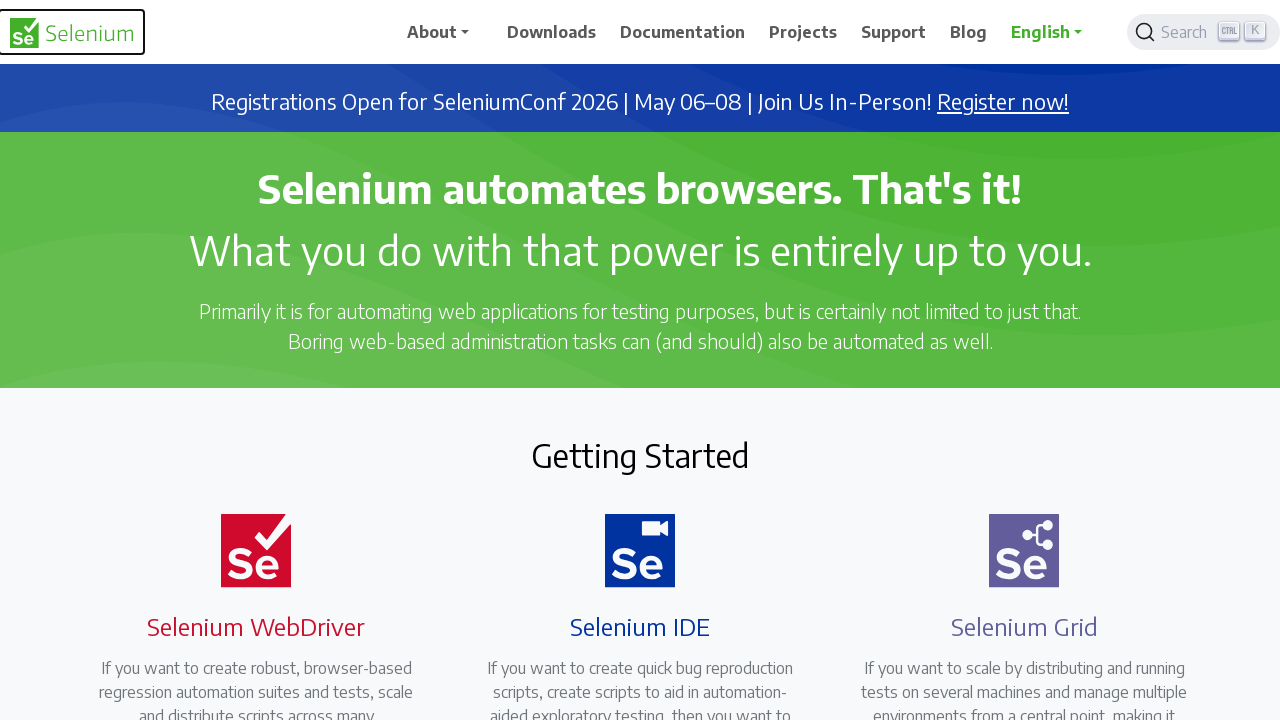

Waited 2 seconds after Tab key press
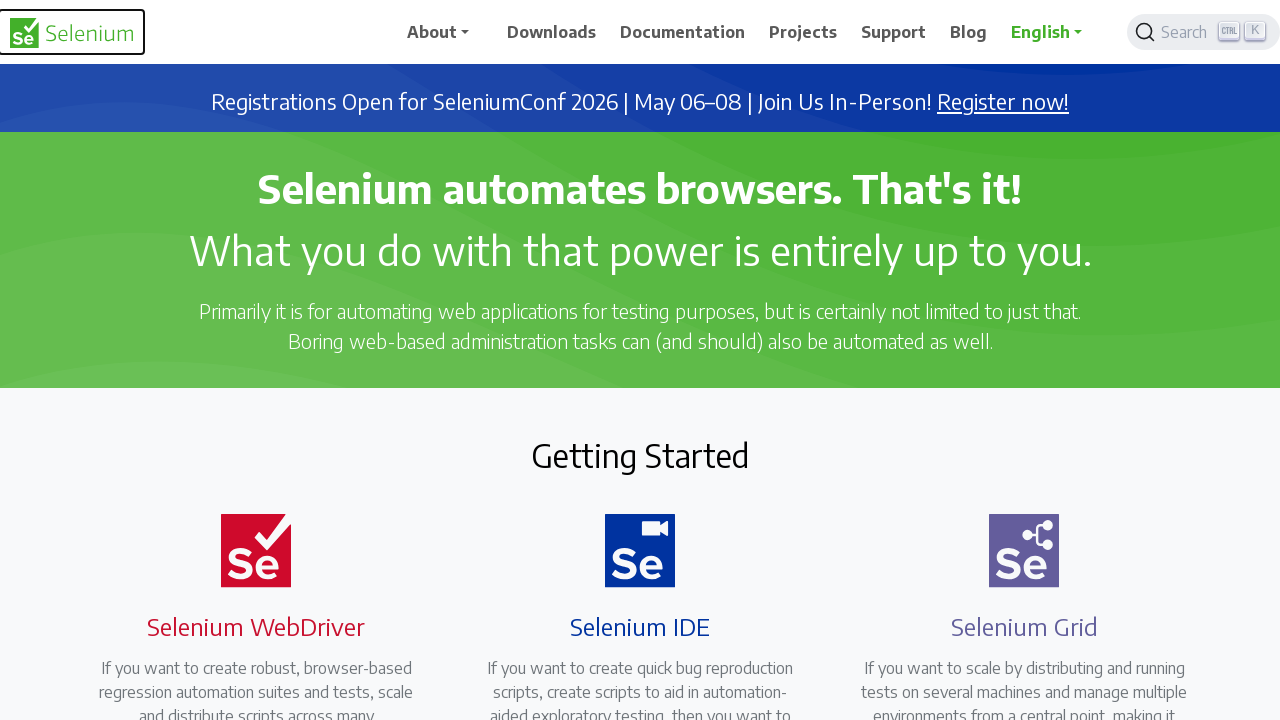

Pressed Enter key to activate focused element
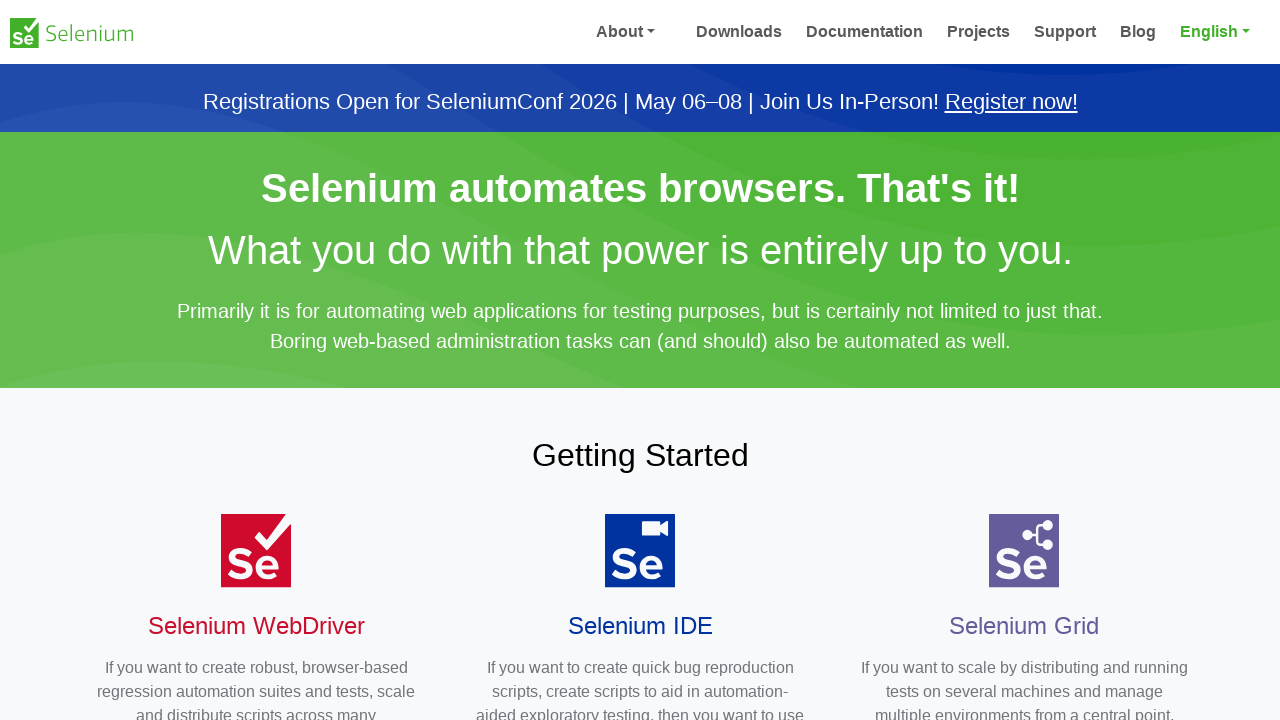

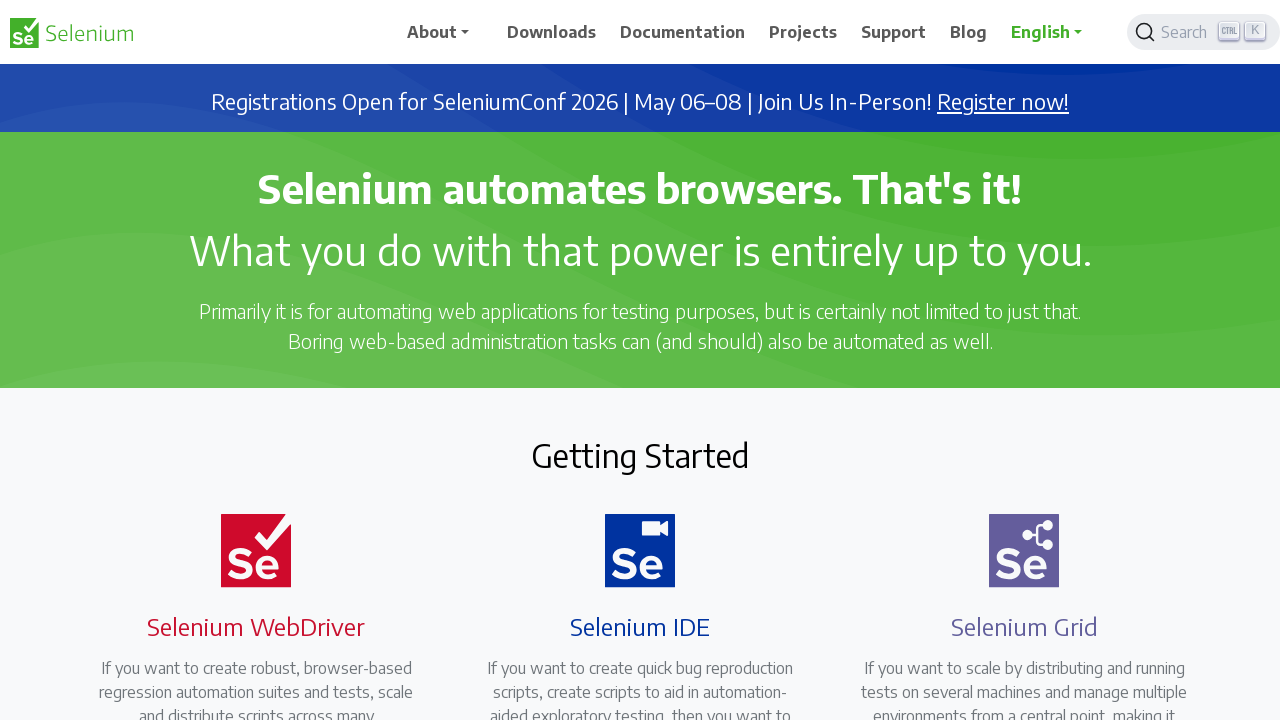